Tests dynamic loading on a page where the target element already exists but is hidden, clicking Start and waiting for the hidden element to become visible.

Starting URL: http://the-internet.herokuapp.com/dynamic_loading/1

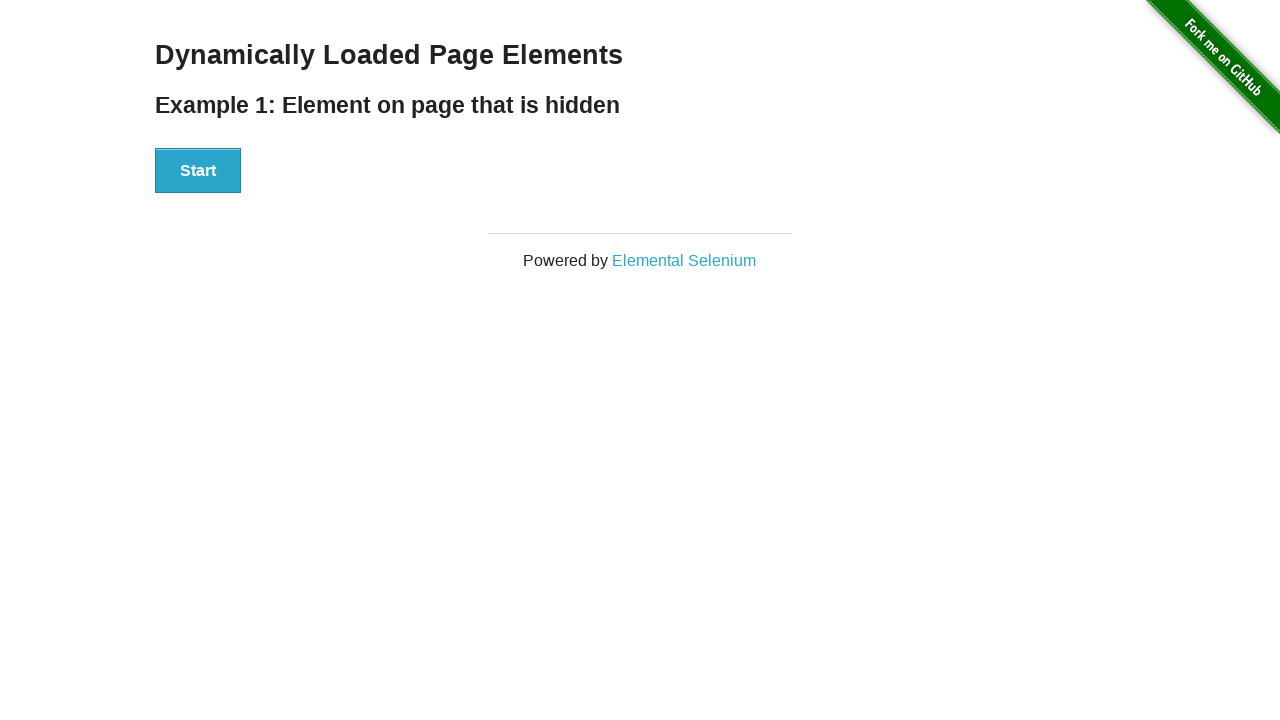

Clicked Start button to initiate dynamic loading at (198, 171) on #start button
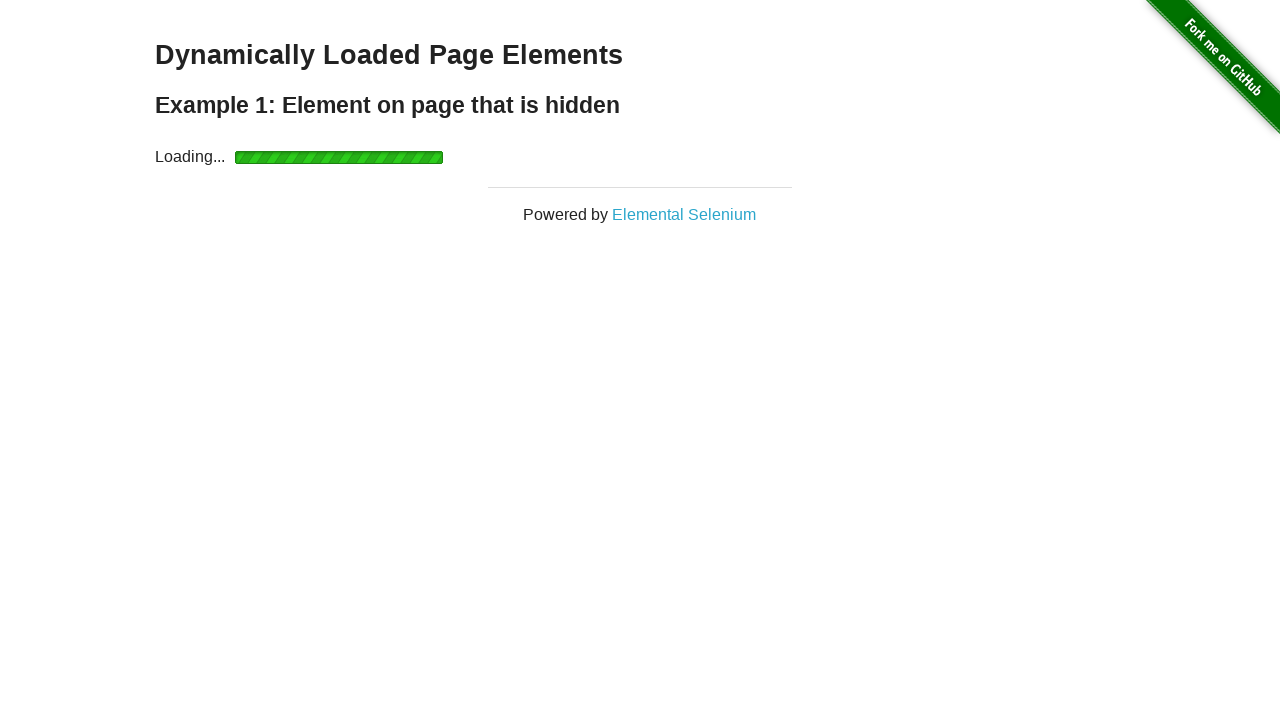

Waited for finish element to become visible
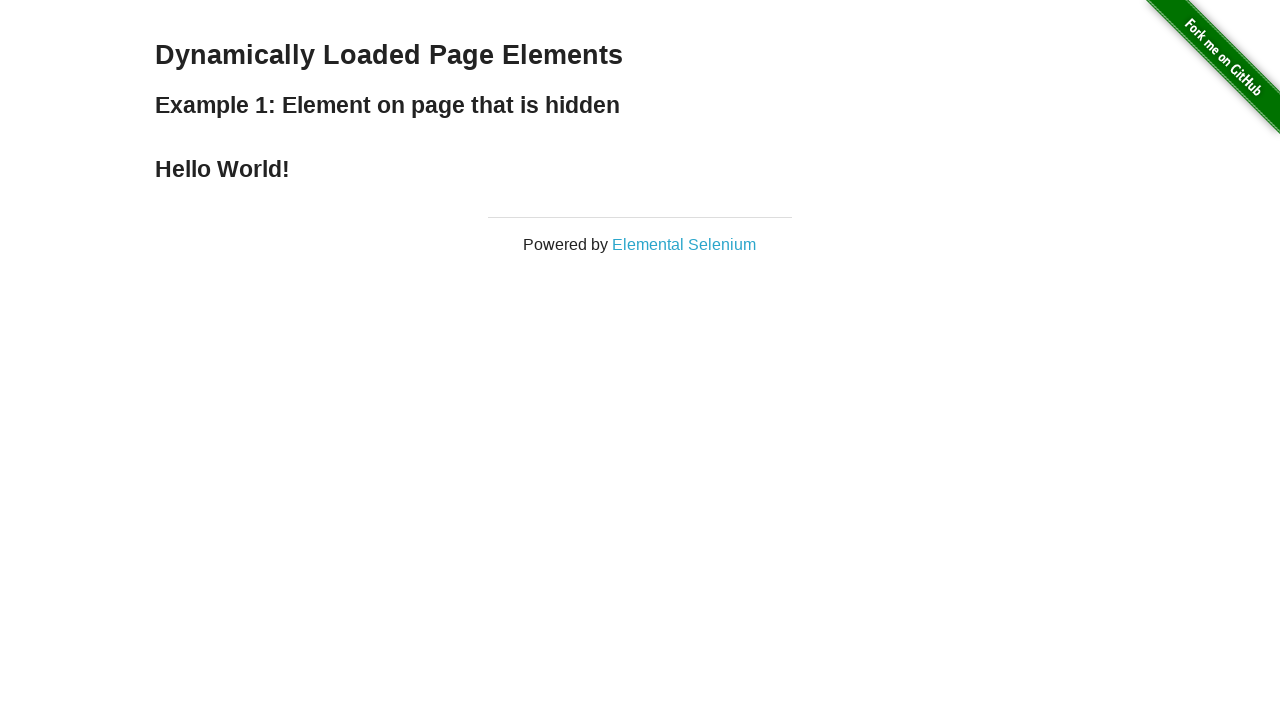

Verified finish element is displayed
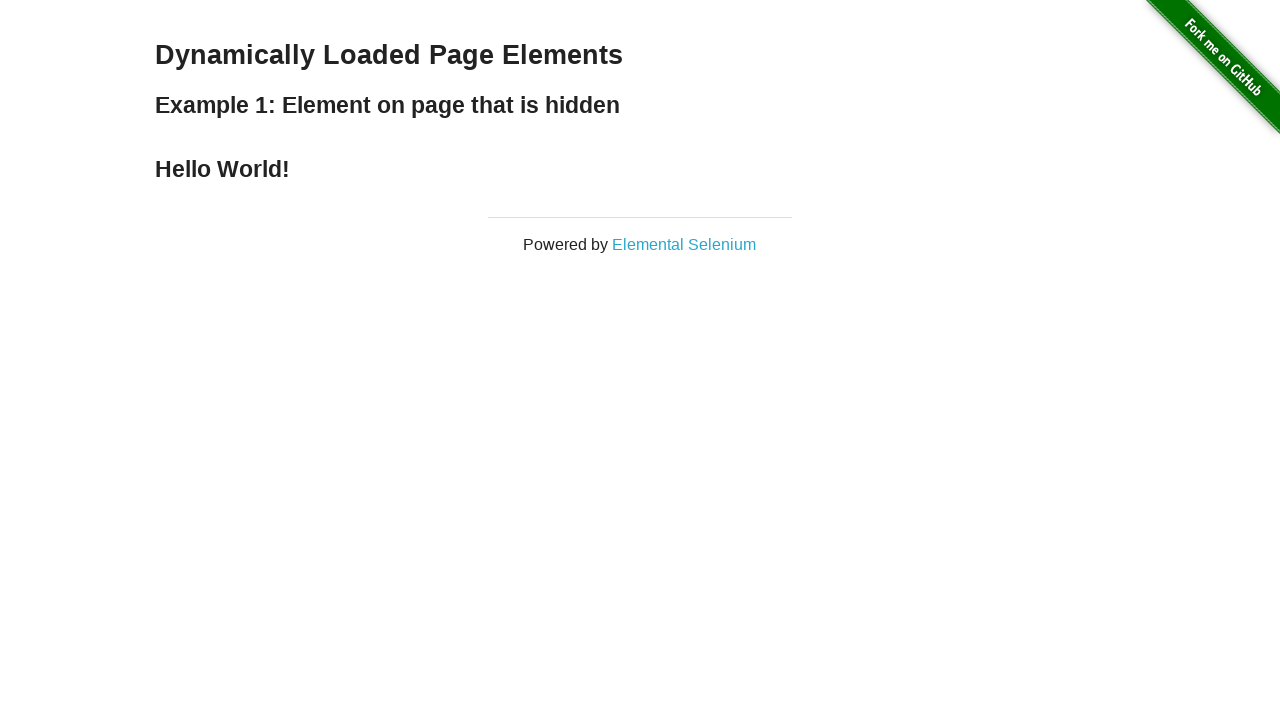

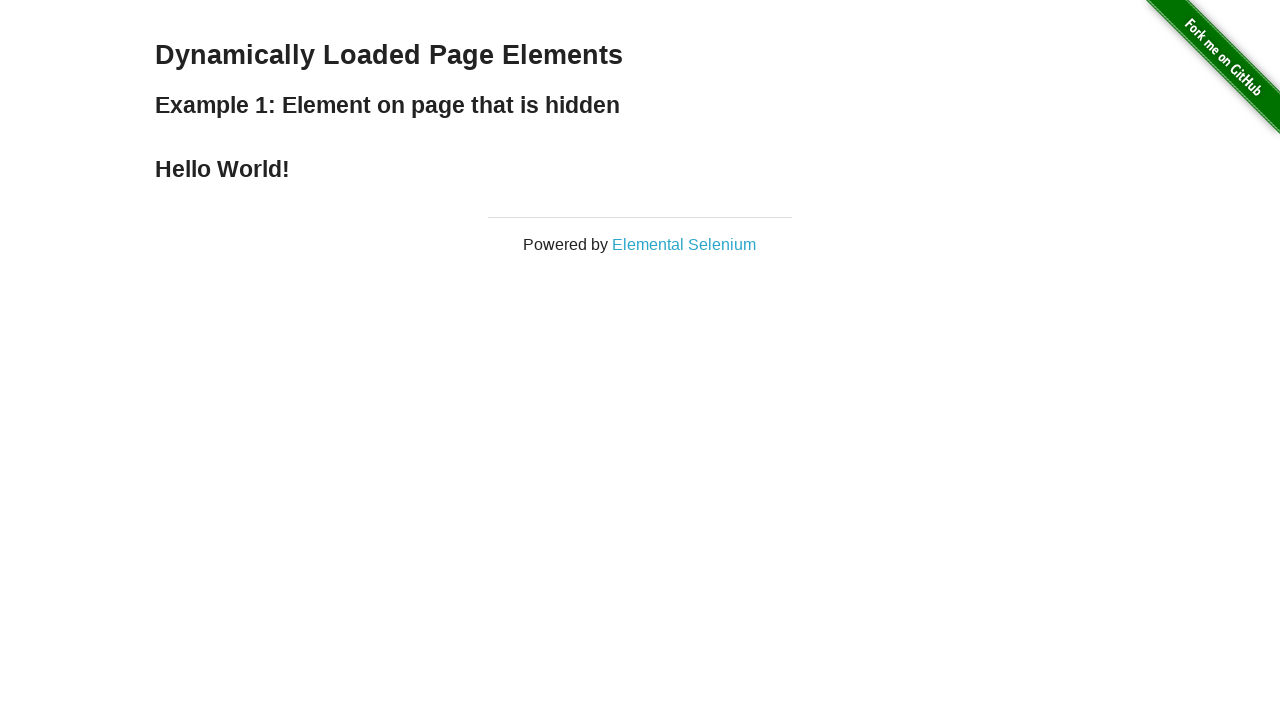